Tests clicking on a Java JDK download link on Oracle's Java SE 8 archive downloads page, simulating a user attempting to download a specific JDK version.

Starting URL: https://www.oracle.com/in/java/technologies/javase/javase8-archive-downloads.html

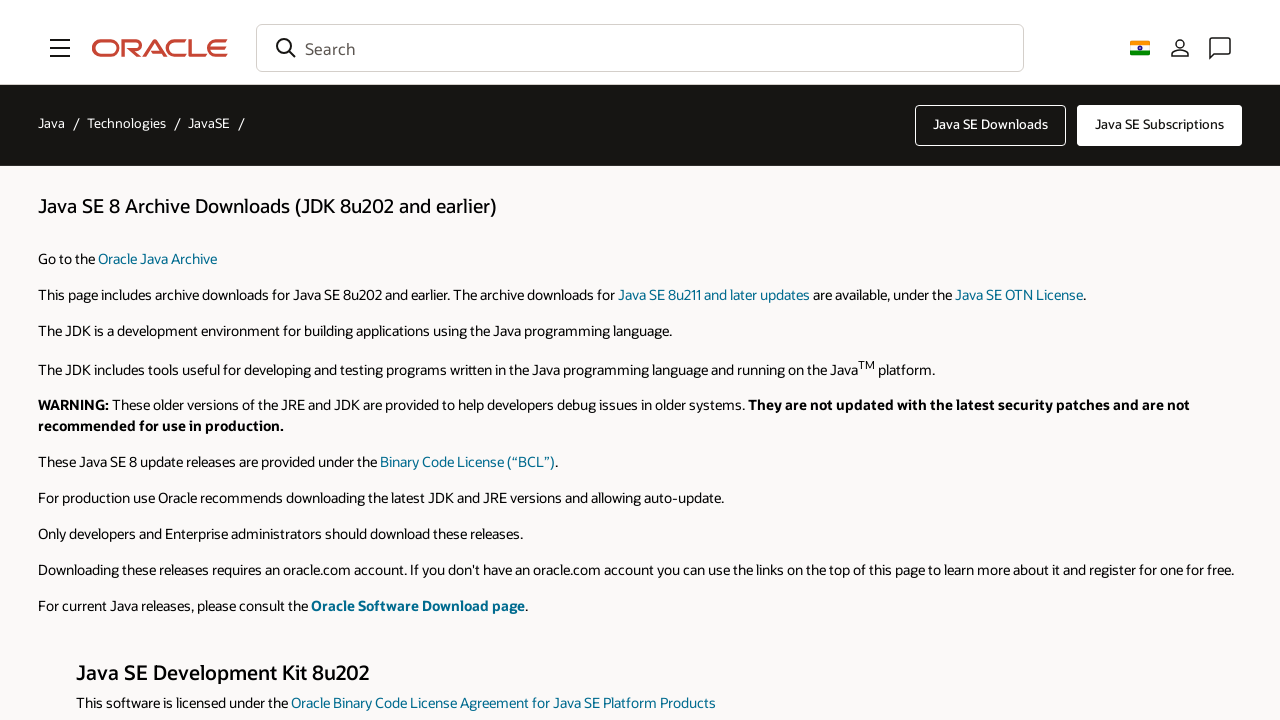

Navigated to Oracle Java SE 8 archive downloads page
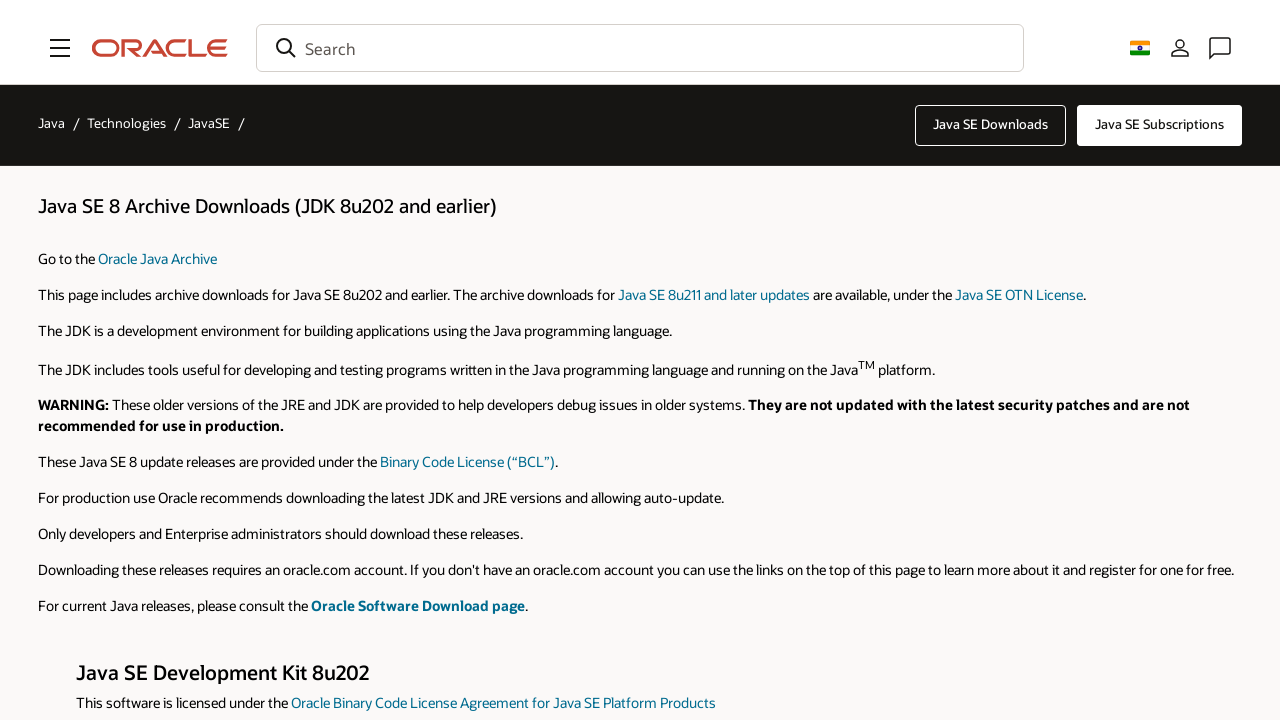

Clicked on the JDK 8u202 Linux ARM32 download link at (999, 360) on xpath=//a[text()=' jdk-8u202-linux-arm32-vfp-hflt.tar.gz']
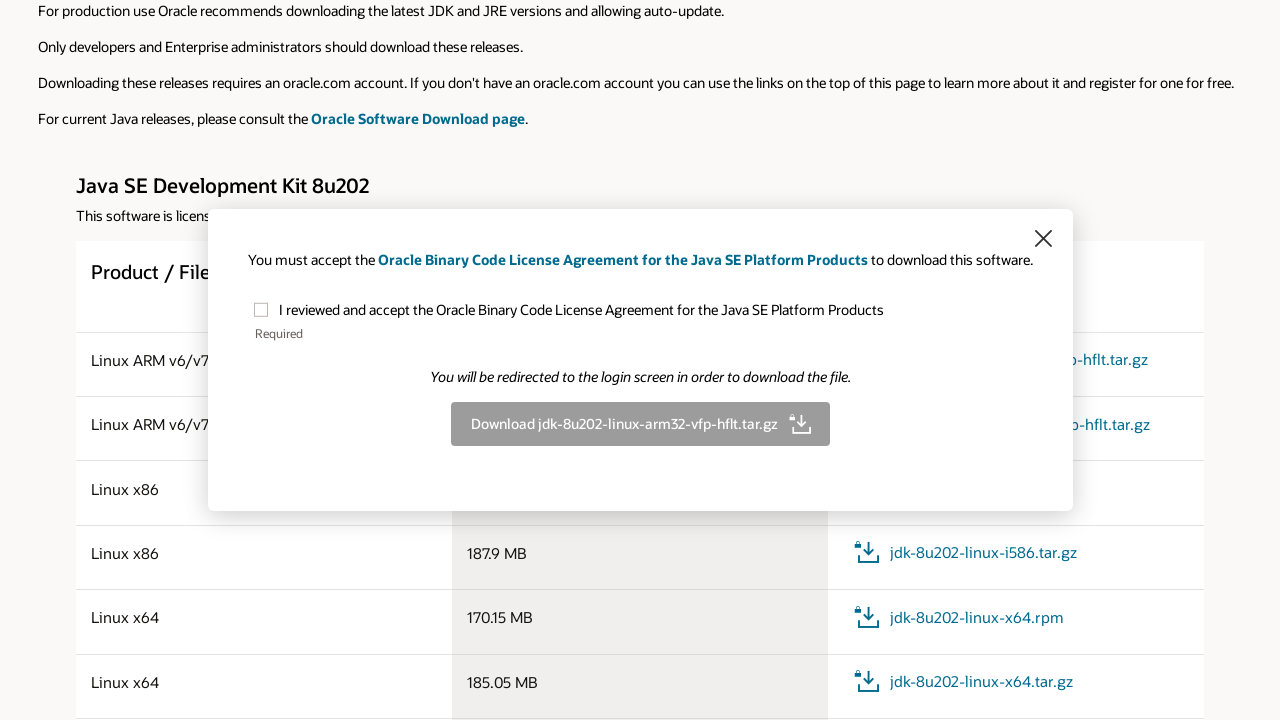

Located the download confirmation link
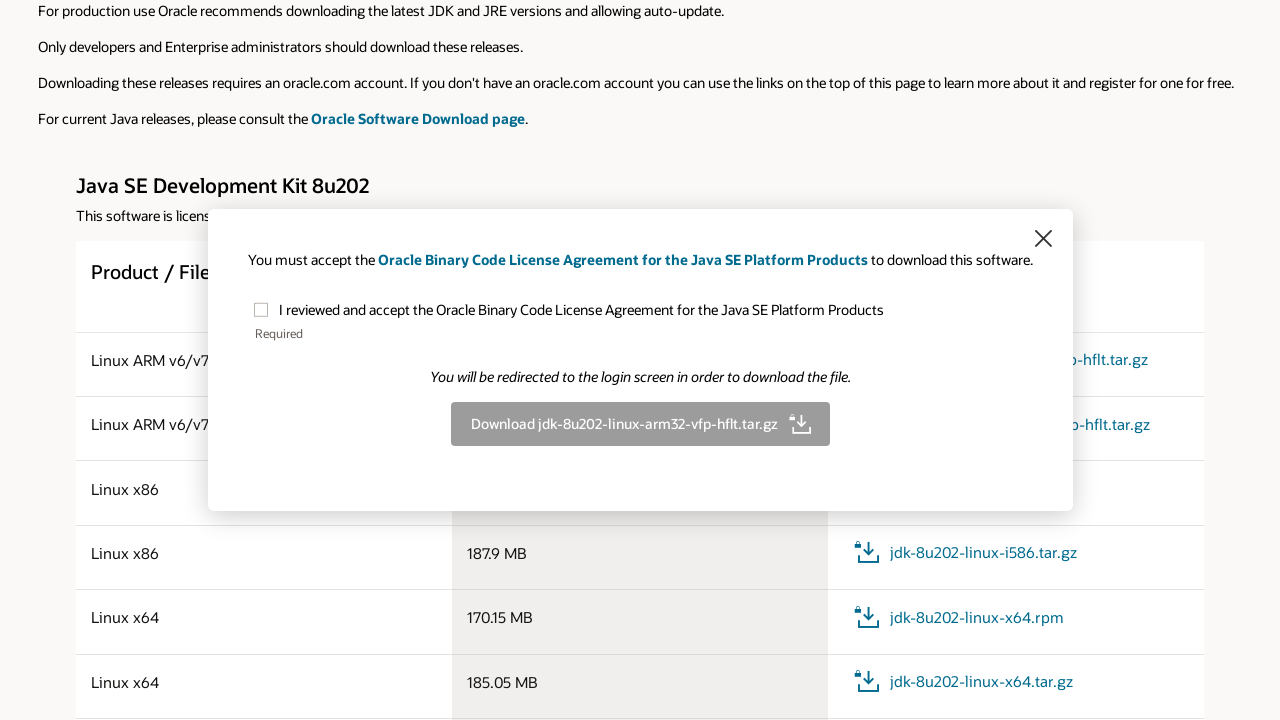

Clicked the download confirmation link with force to initiate JDK download at (640, 424) on xpath=//a[text()='Download jdk-8u202-linux-arm32-vfp-hflt.tar.gz']
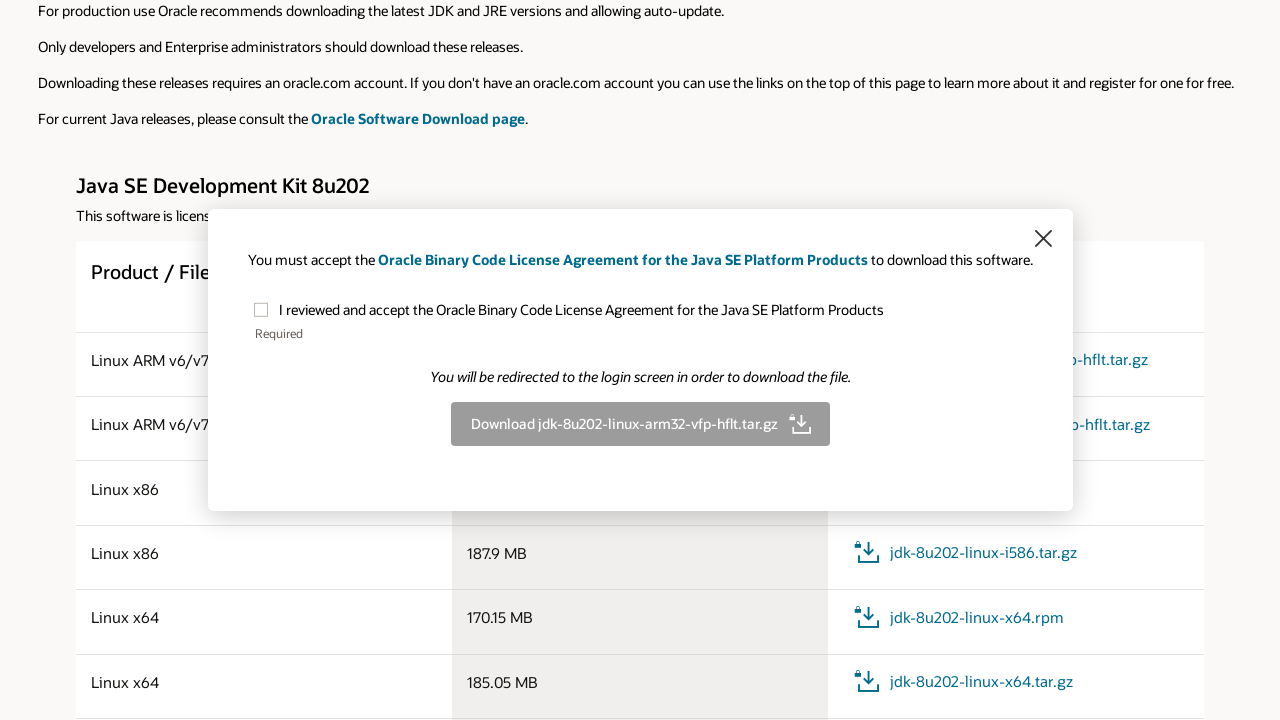

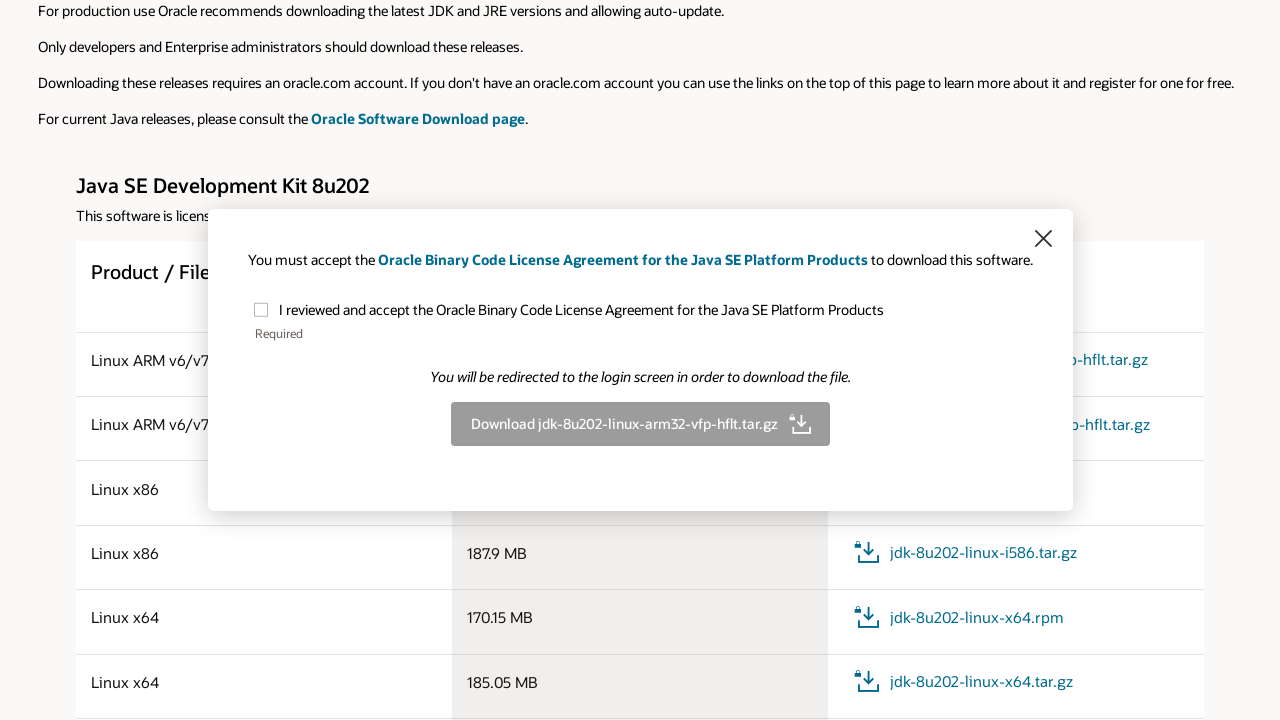